Tests opting out of A/B testing by visiting the page first, then adding an opt-out cookie, refreshing, and verifying the heading changes to indicate no A/B test is active.

Starting URL: http://the-internet.herokuapp.com/abtest

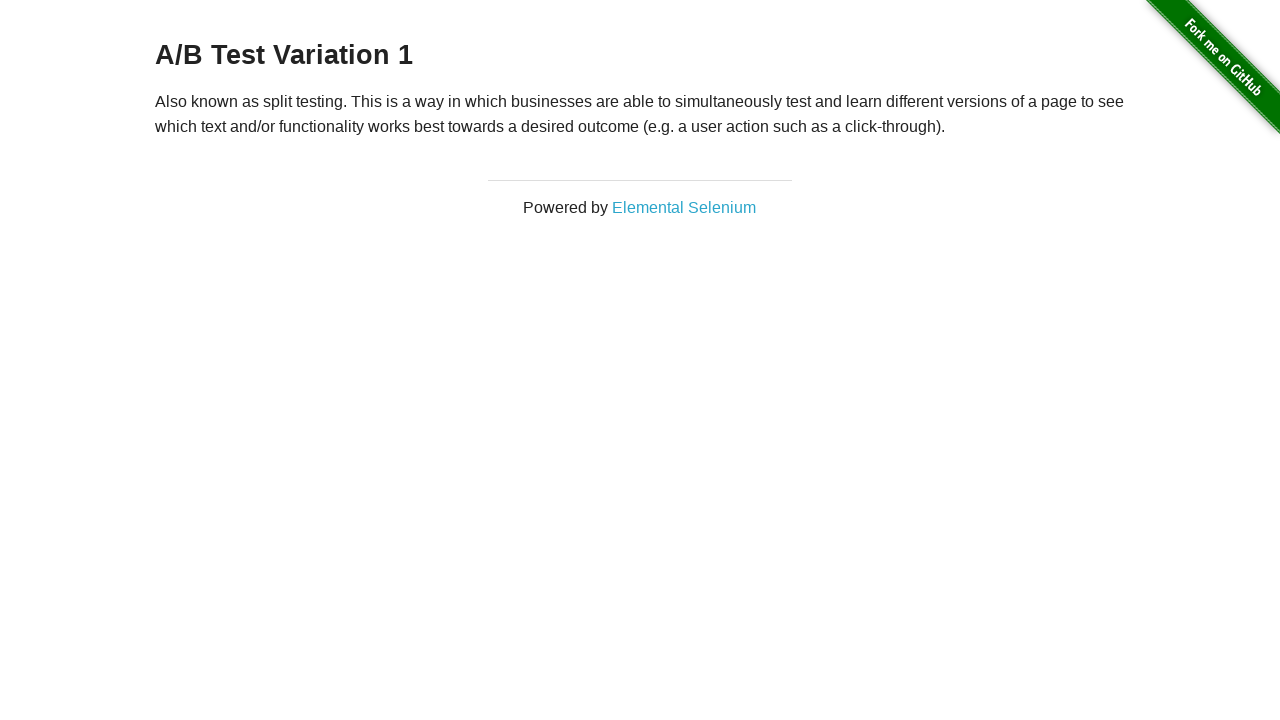

Located h3 heading element
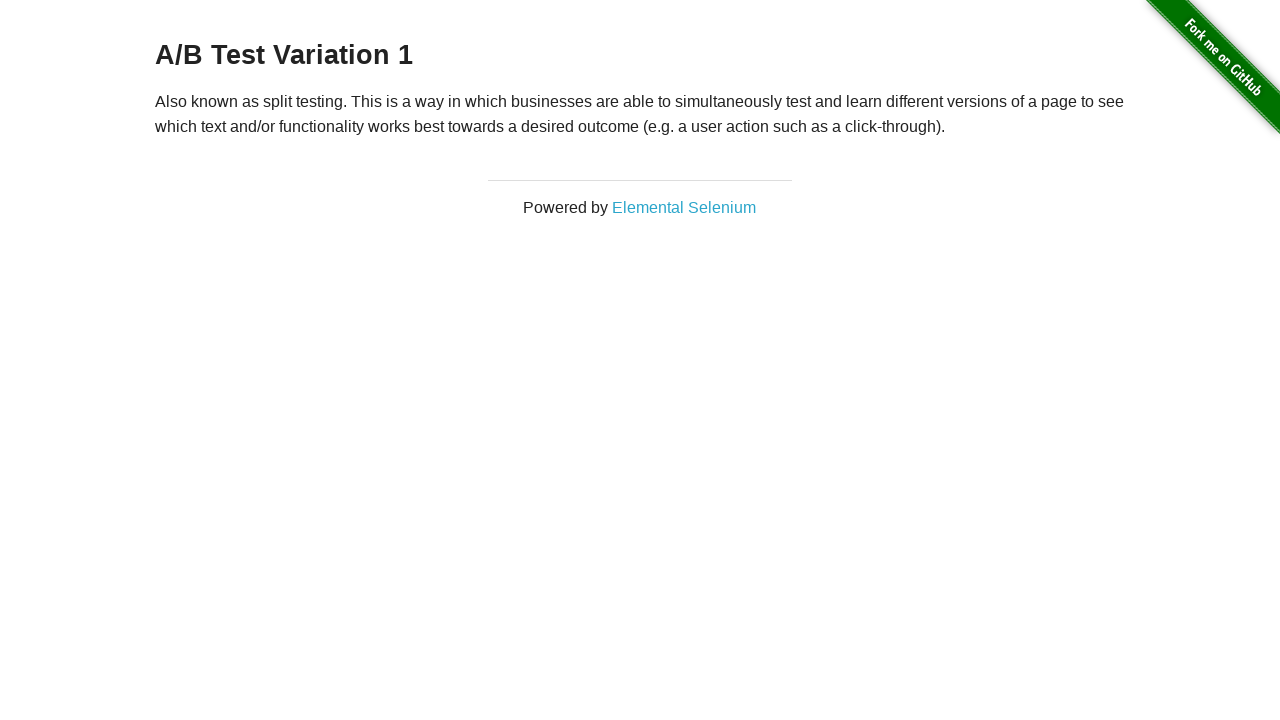

Verified heading indicates A/B test is active
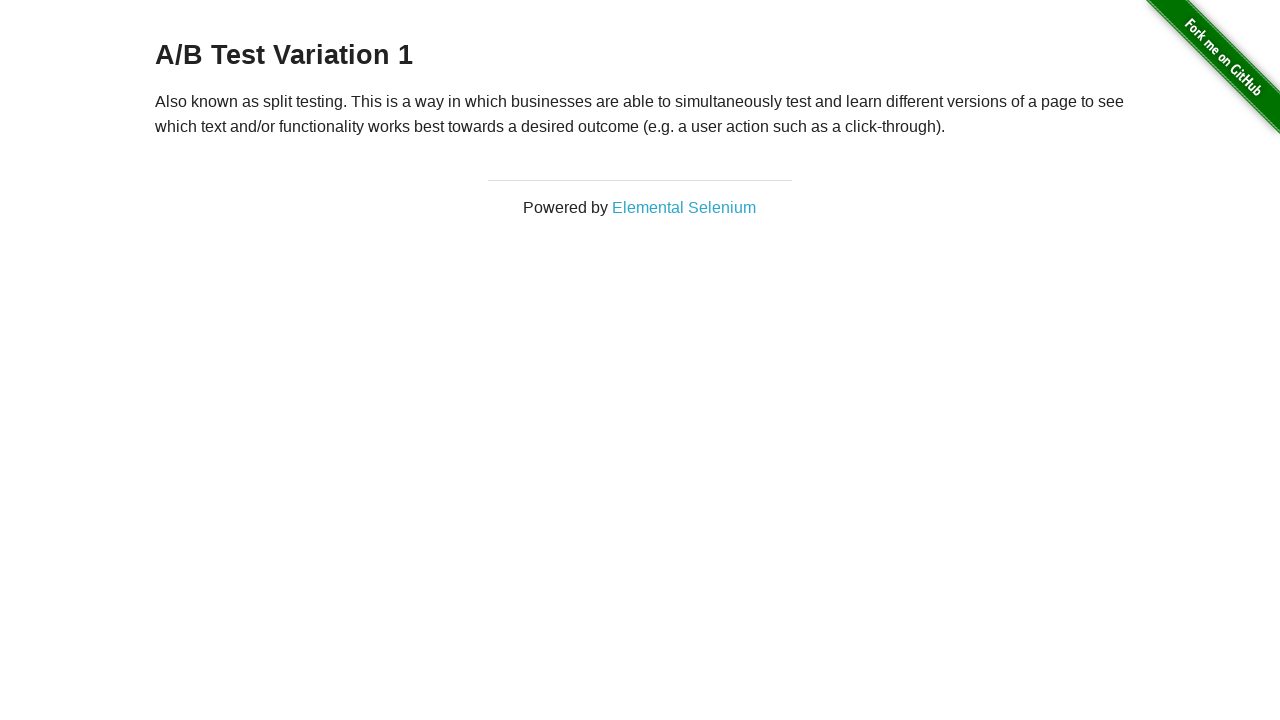

Added optimizelyOptOut cookie with value 'true'
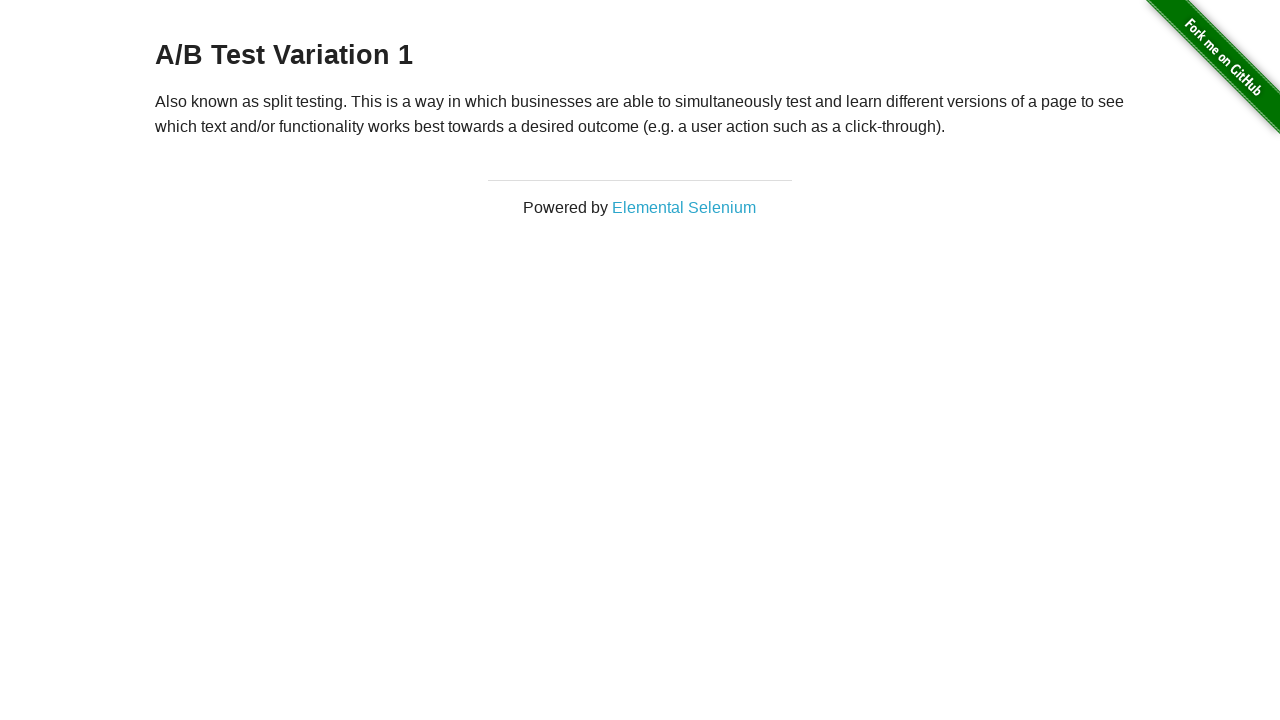

Refreshed the page after adding opt-out cookie
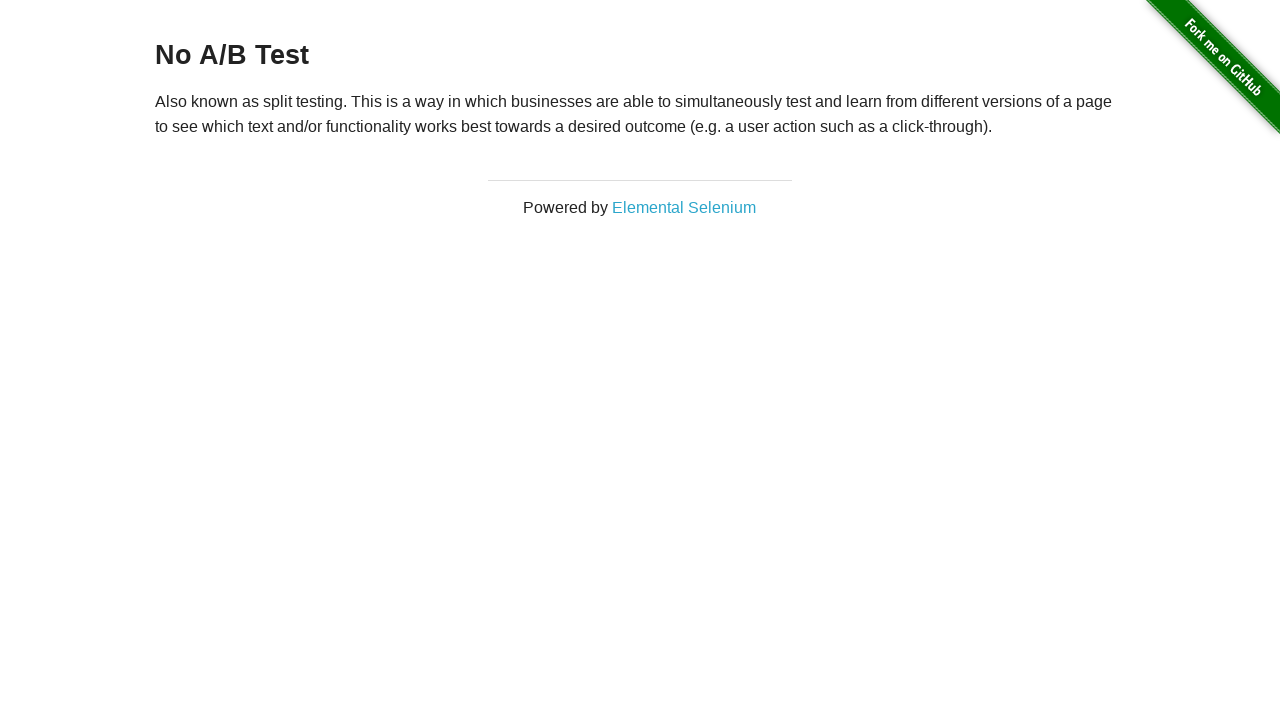

Located h3 heading element after page refresh
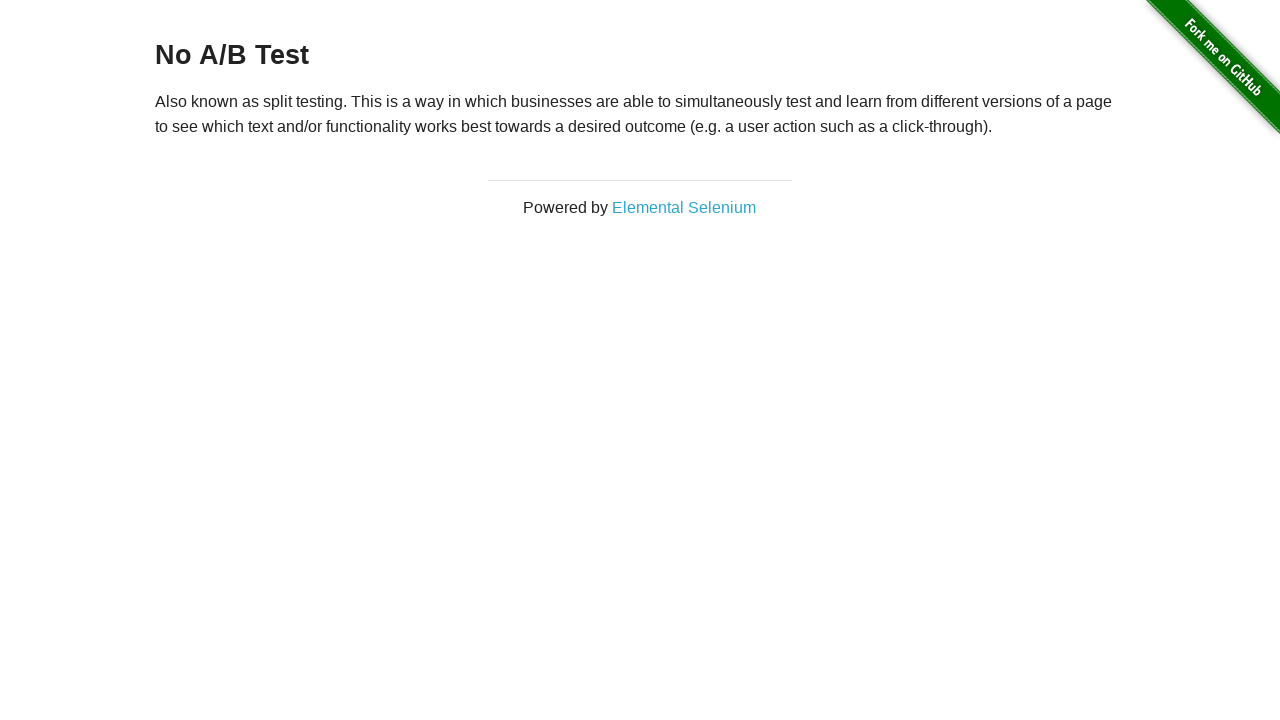

Verified heading indicates no A/B test is active
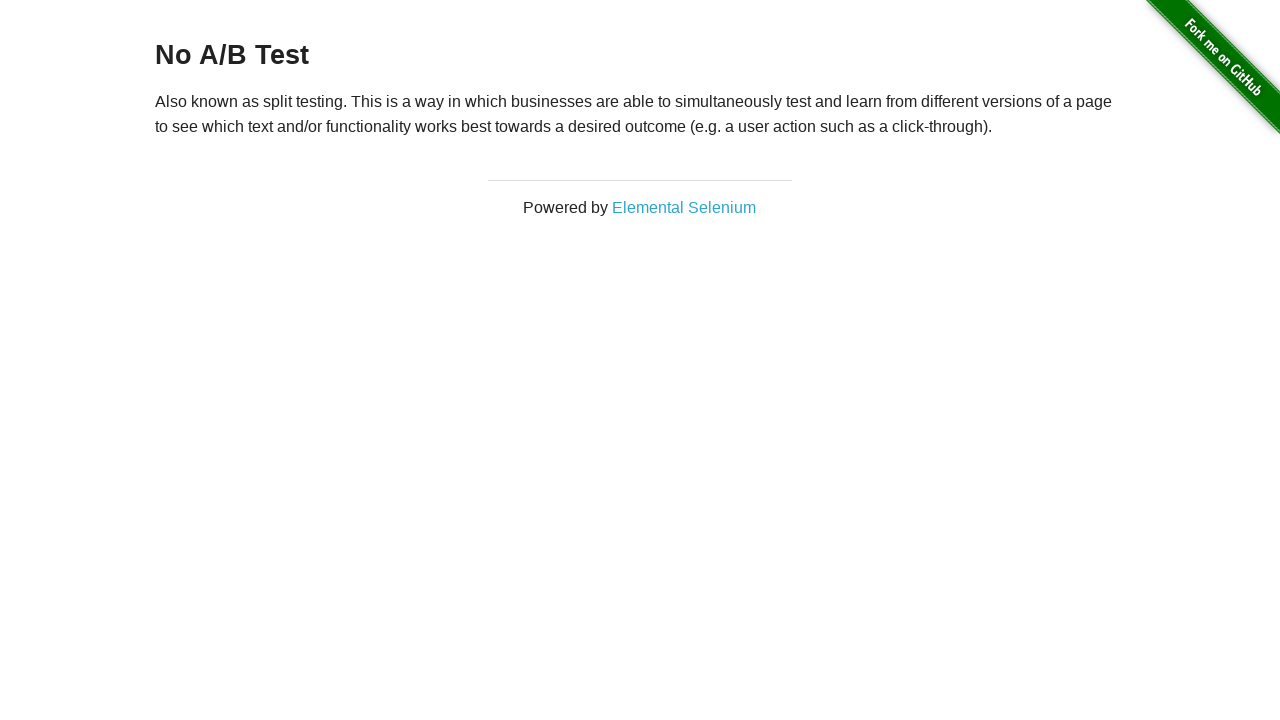

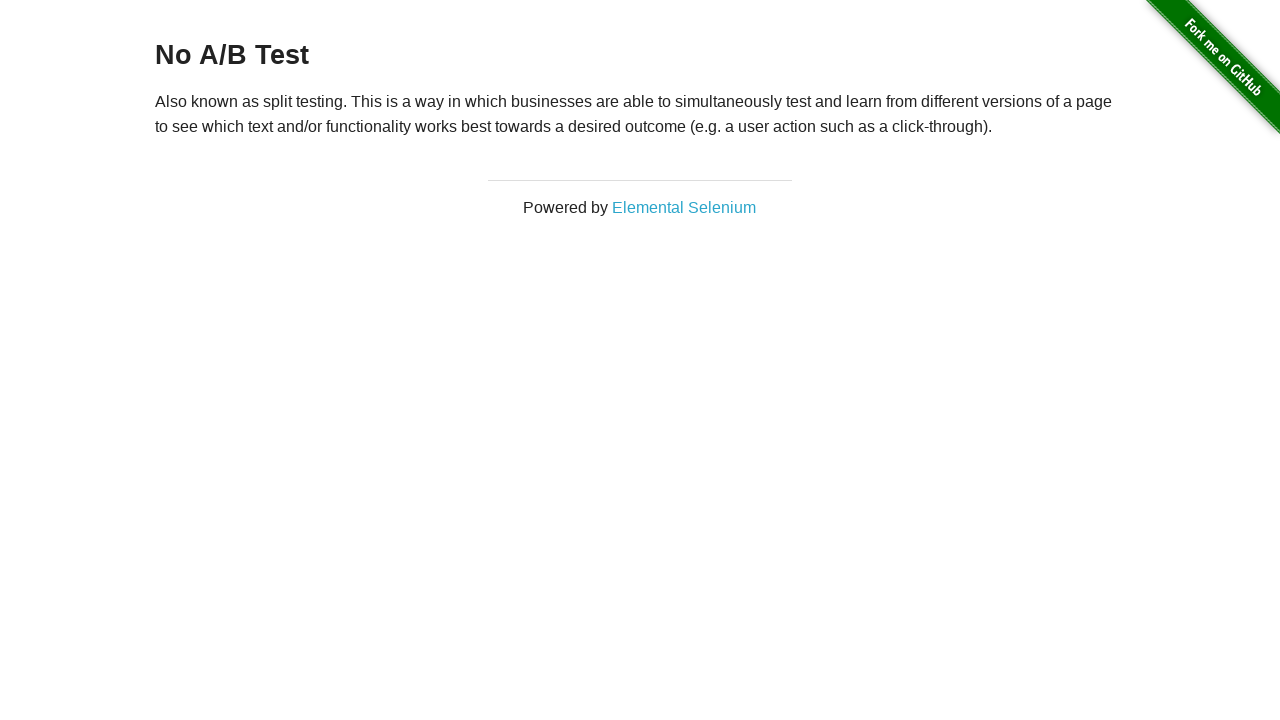